Tests GitHub advanced search form by filling in search term, repository owner, date filter, and language selection, then submitting the form and verifying results load.

Starting URL: https://github.com/search/advanced

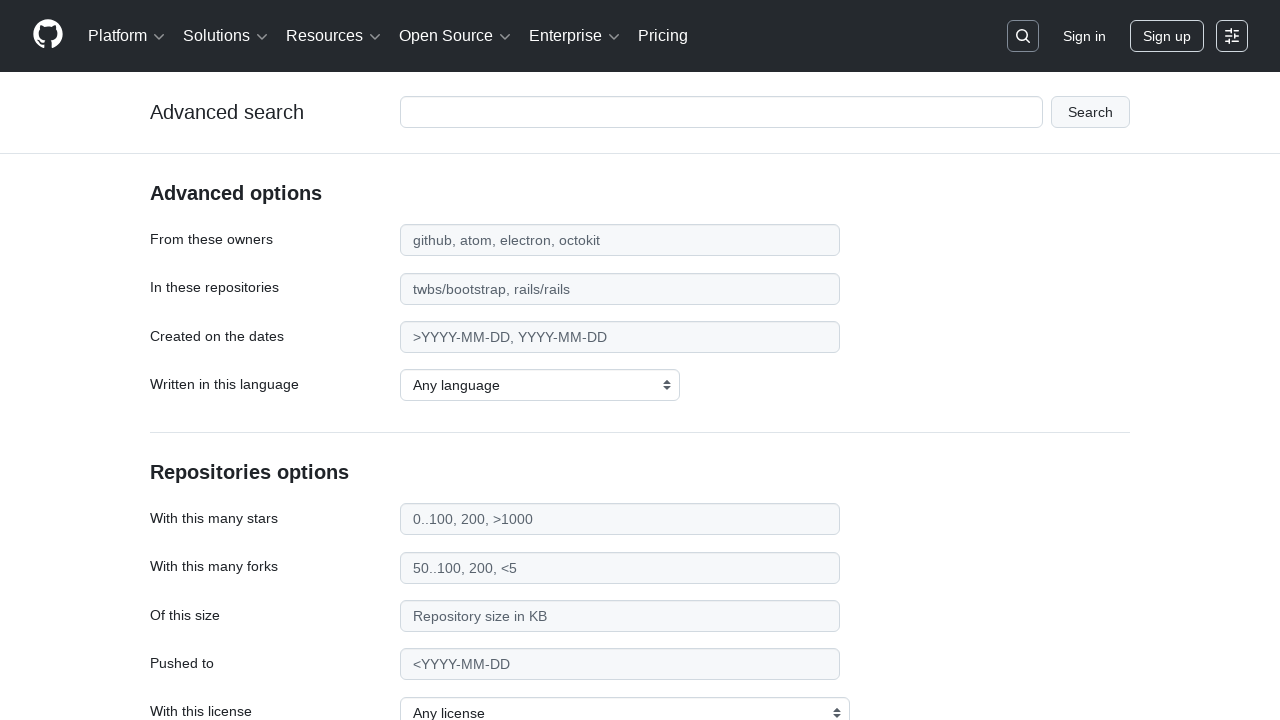

Filled search term field with 'playwright-testing' on #adv_code_search input.js-advanced-search-input
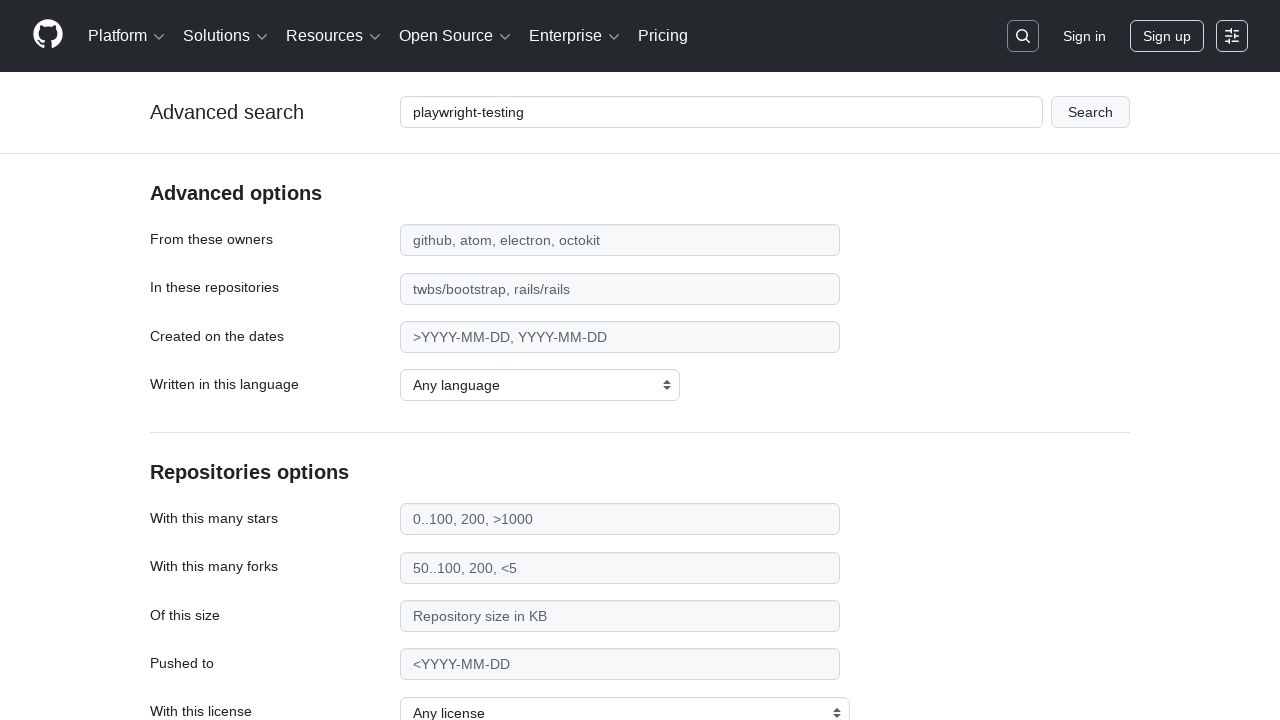

Filled repository owner field with 'microsoft' on #search_from
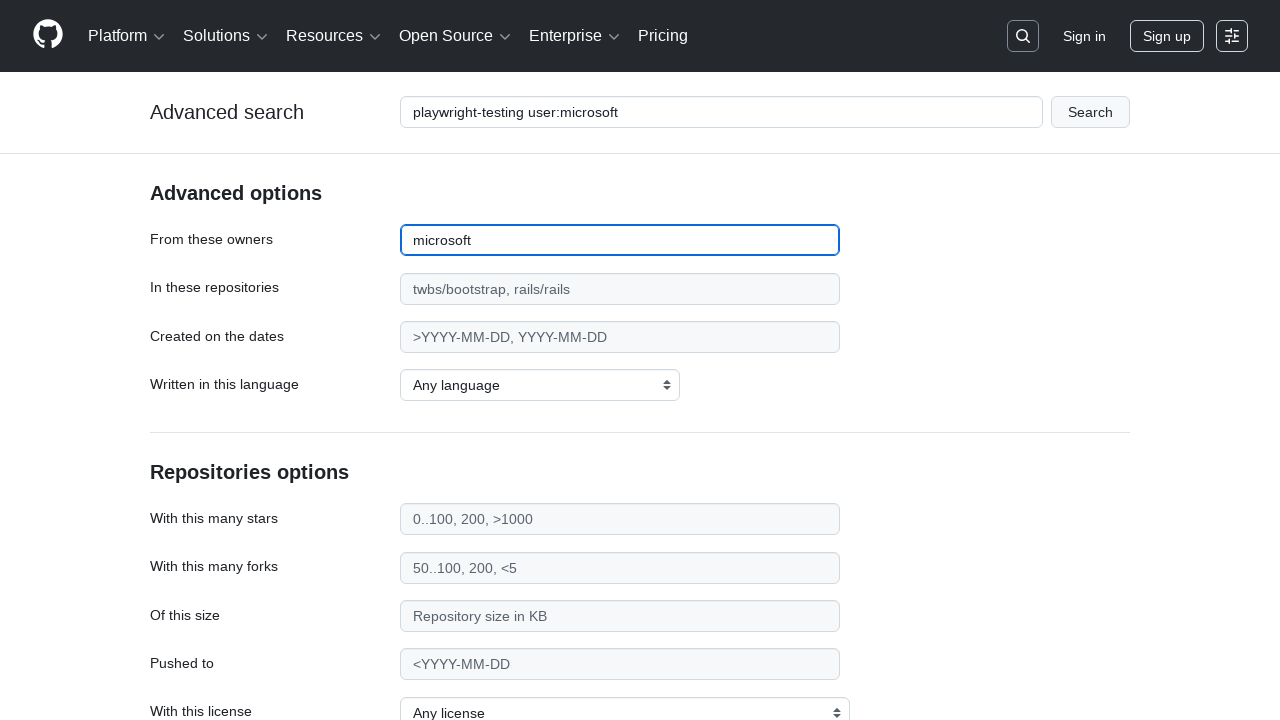

Filled date filter field with '>2020' on #search_date
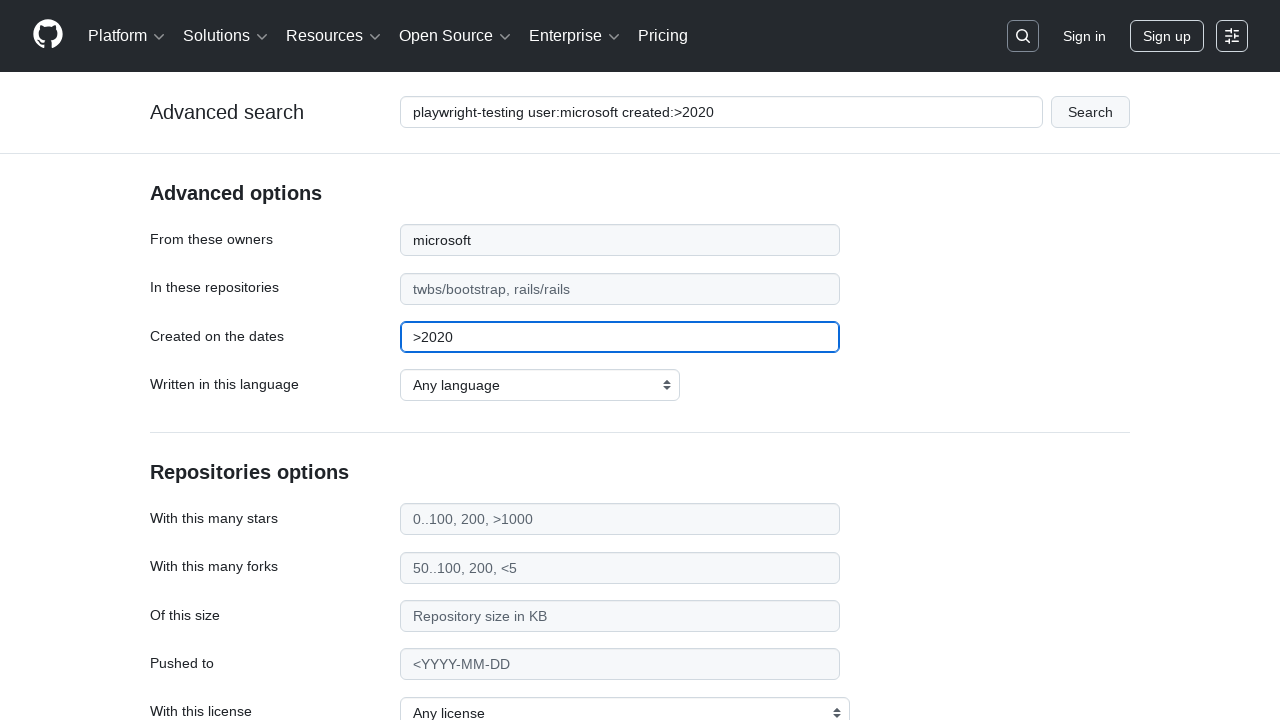

Selected JavaScript from language dropdown on select#search_language
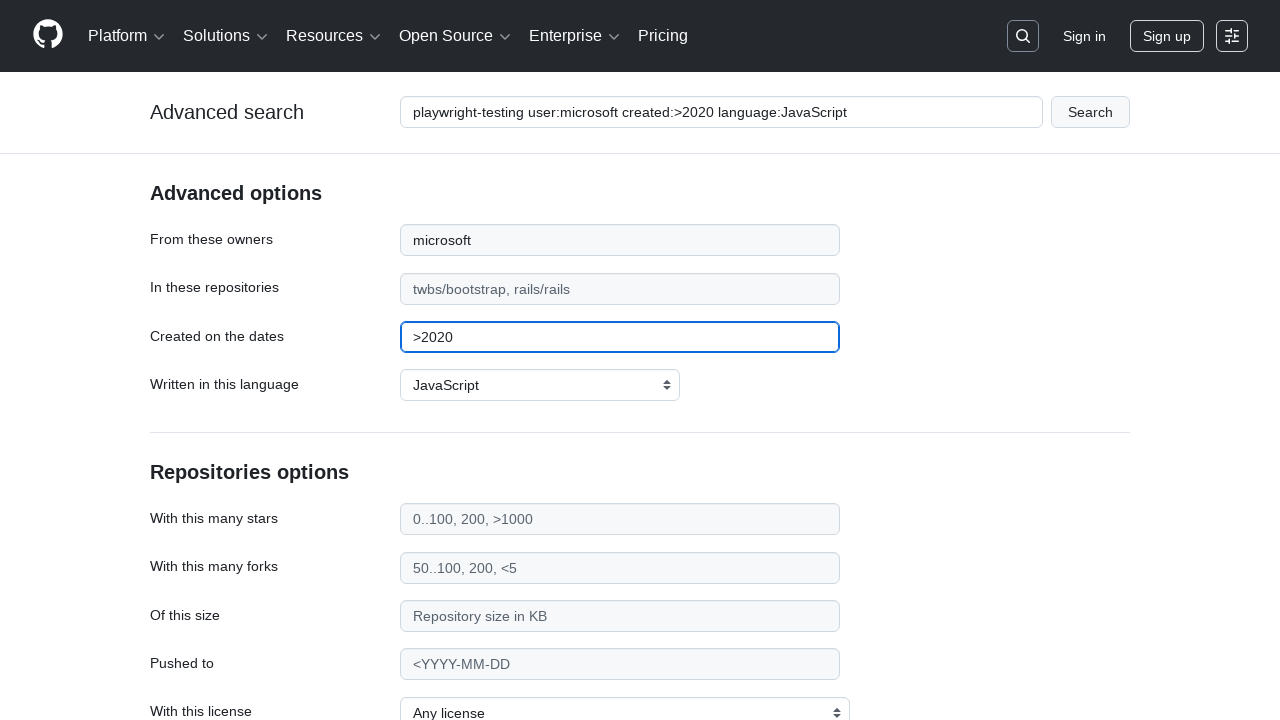

Clicked submit button to execute advanced search at (1090, 112) on #adv_code_search button[type="submit"]
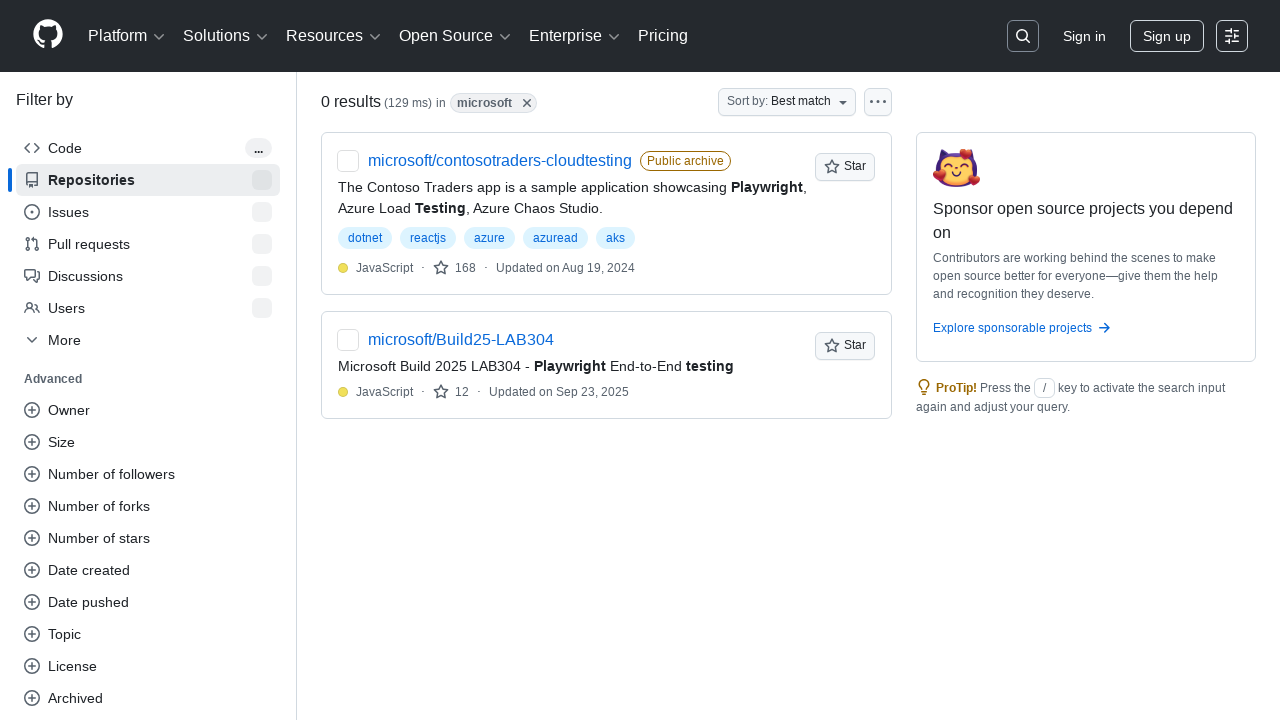

Search results loaded and search title element appeared
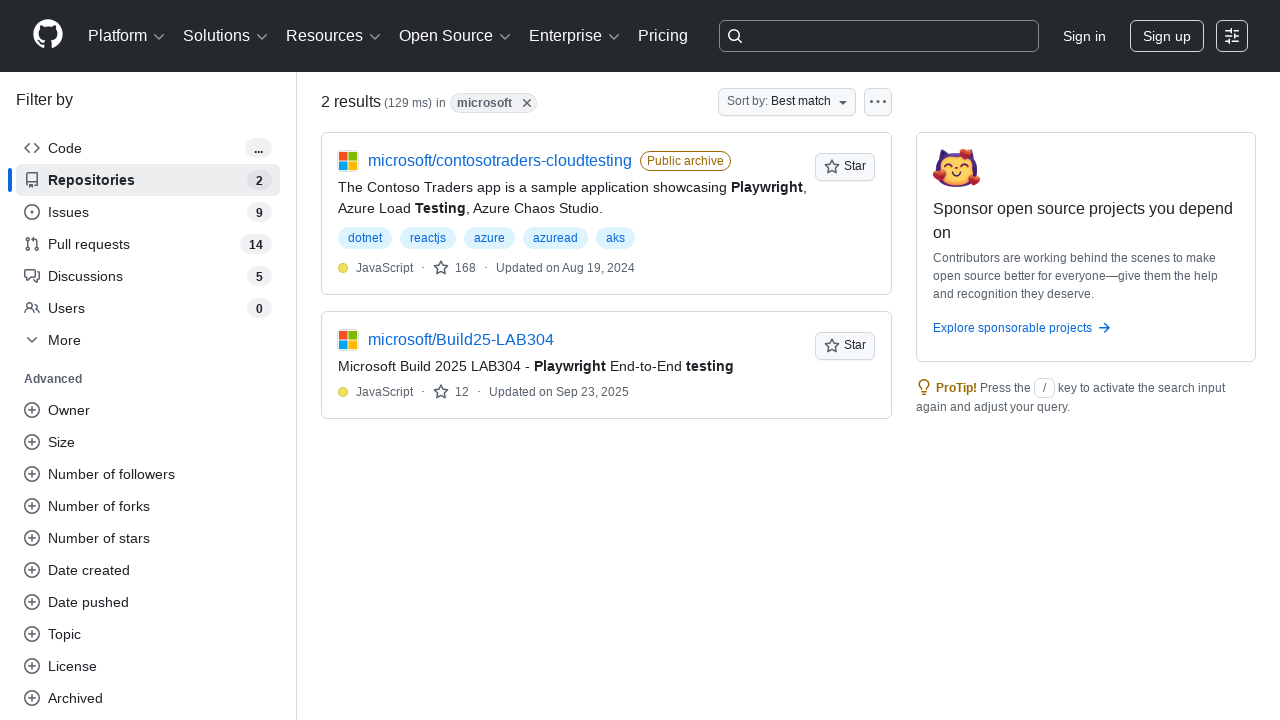

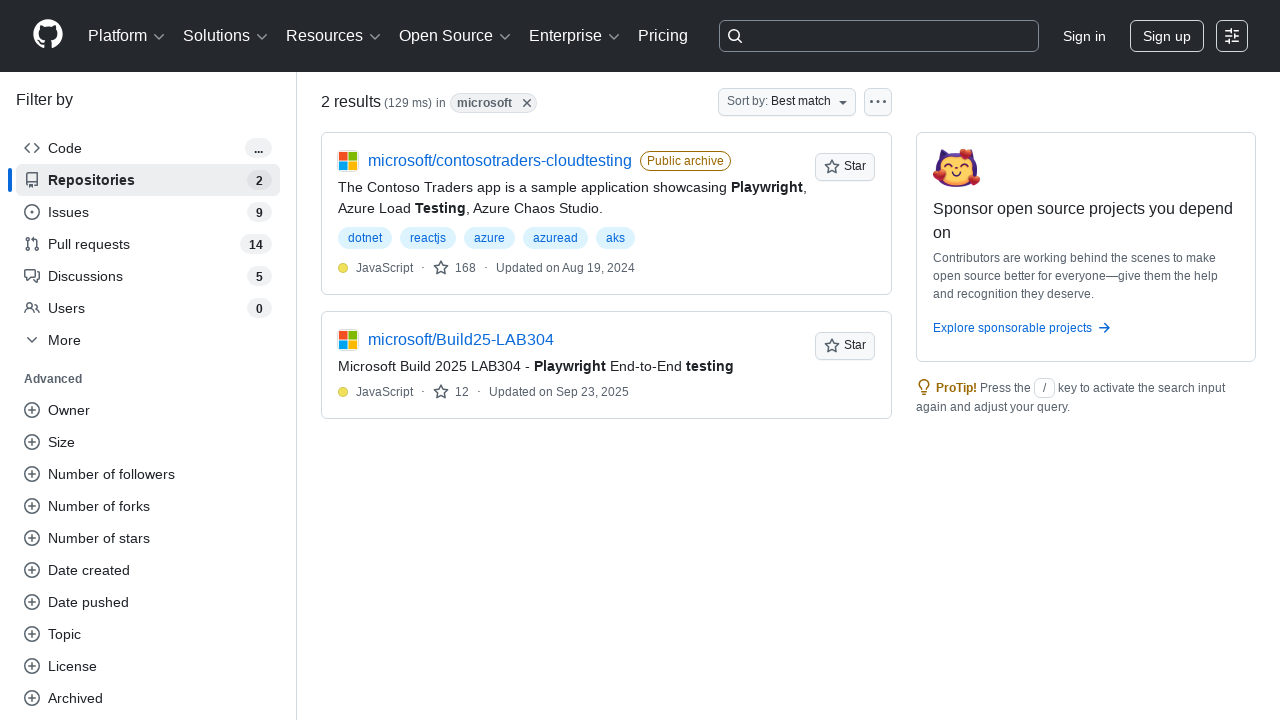